Tests JavaScript confirm dialog by triggering it and dismissing it

Starting URL: https://the-internet.herokuapp.com/javascript_alerts

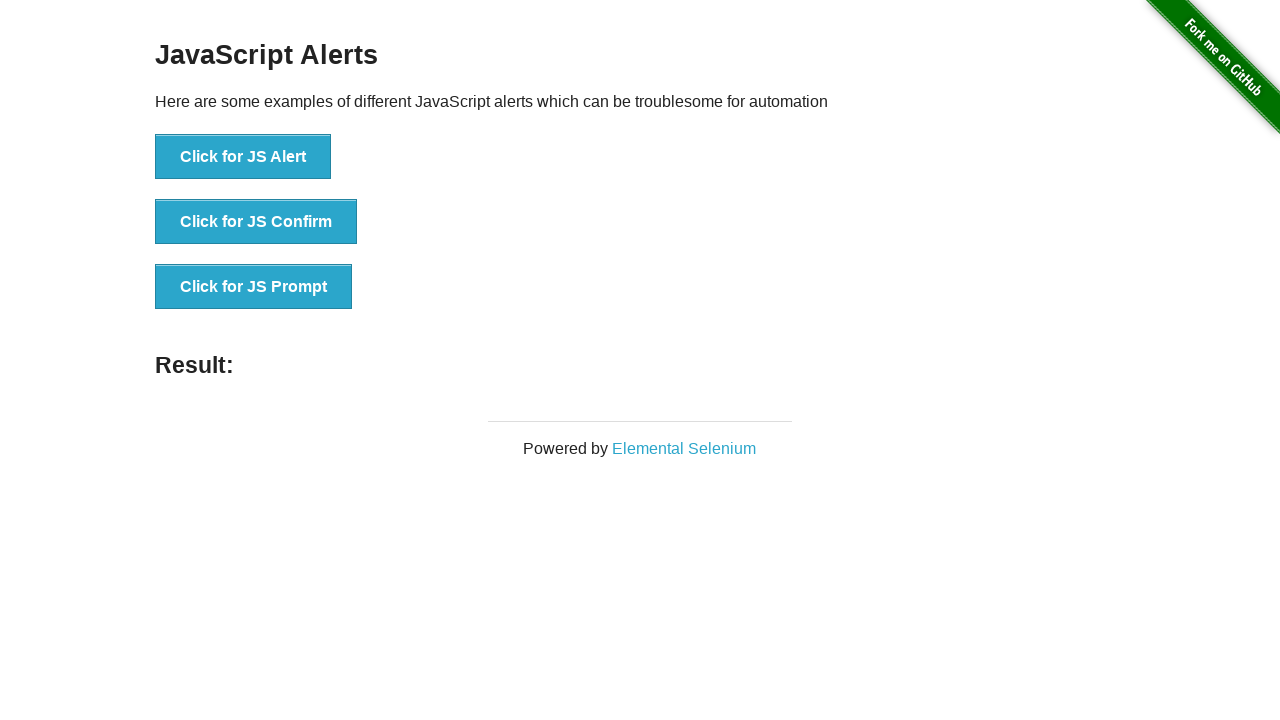

Clicked button to trigger confirm dialog at (256, 222) on button[onclick='jsConfirm()']
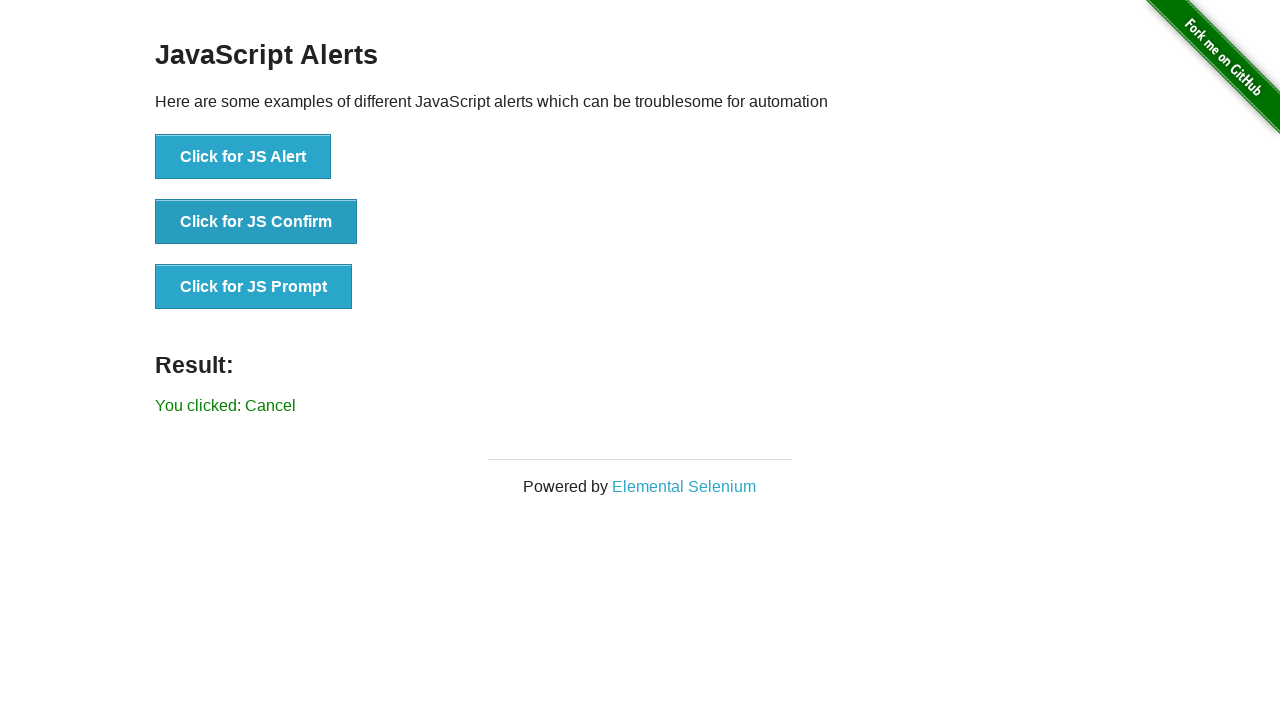

Set up dialog handler to dismiss confirm dialog
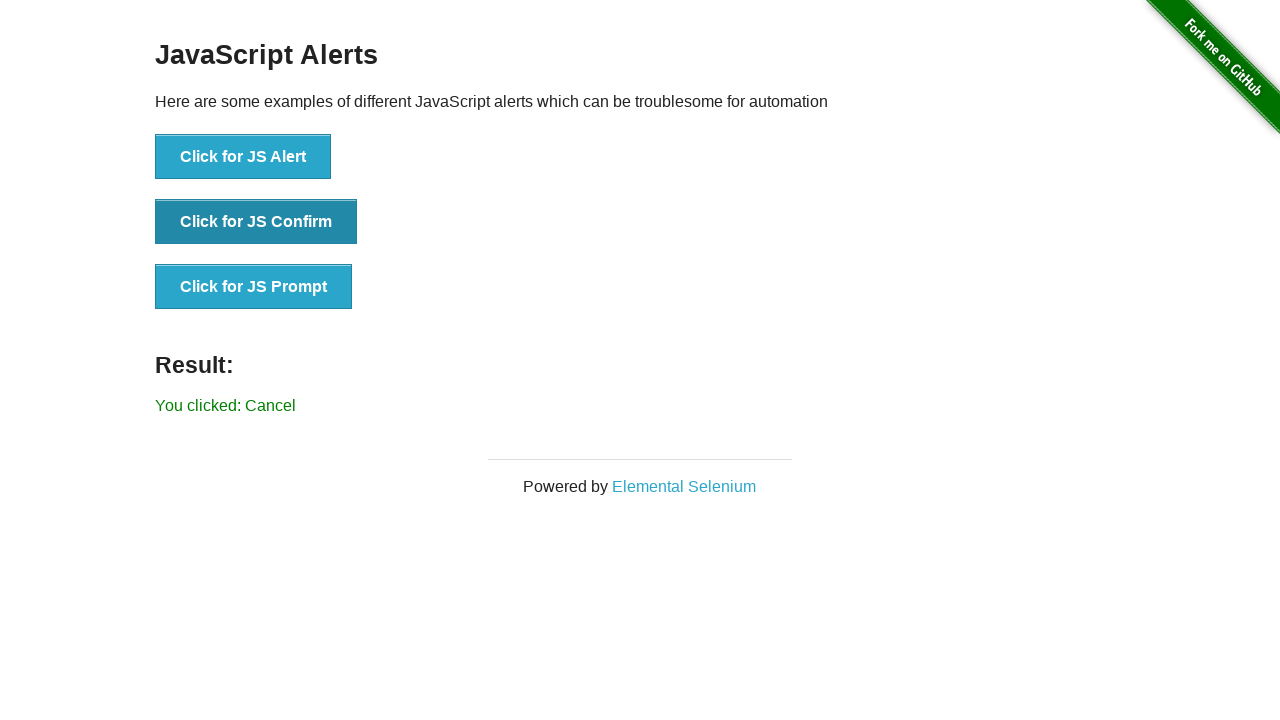

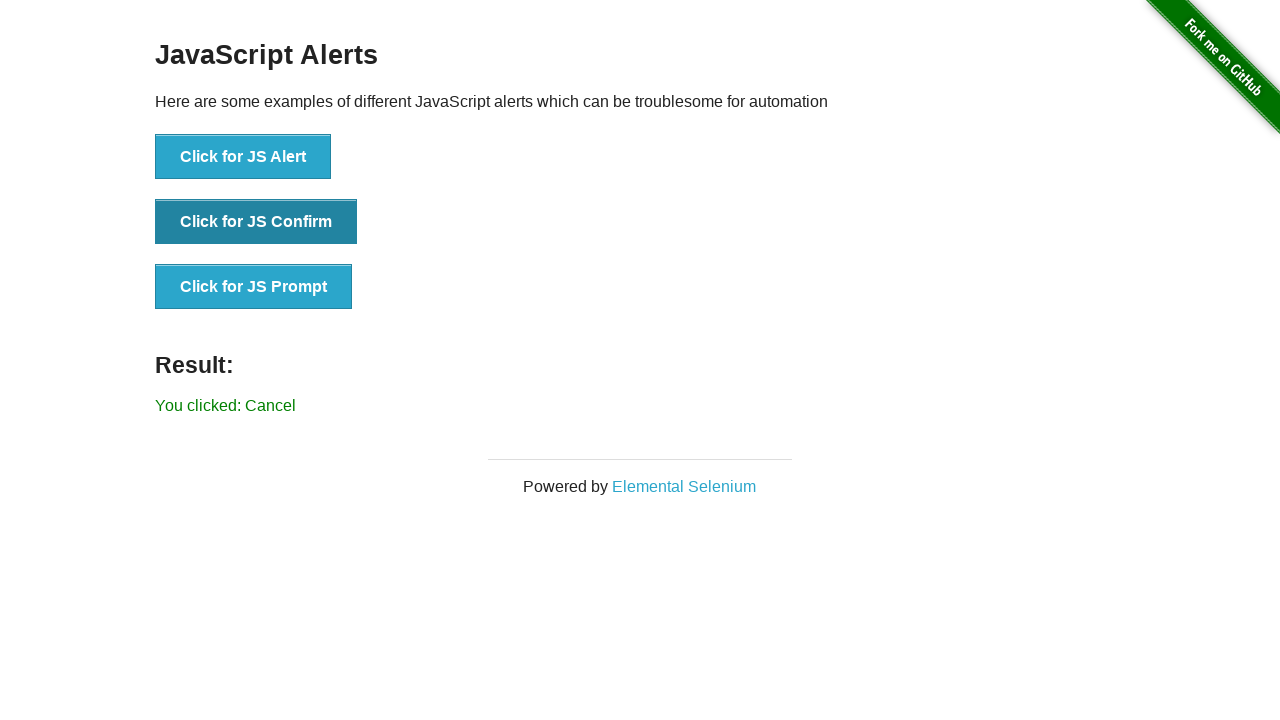